Tests that the Clear Completed button is hidden when there are no completed items

Starting URL: https://demo.playwright.dev/todomvc

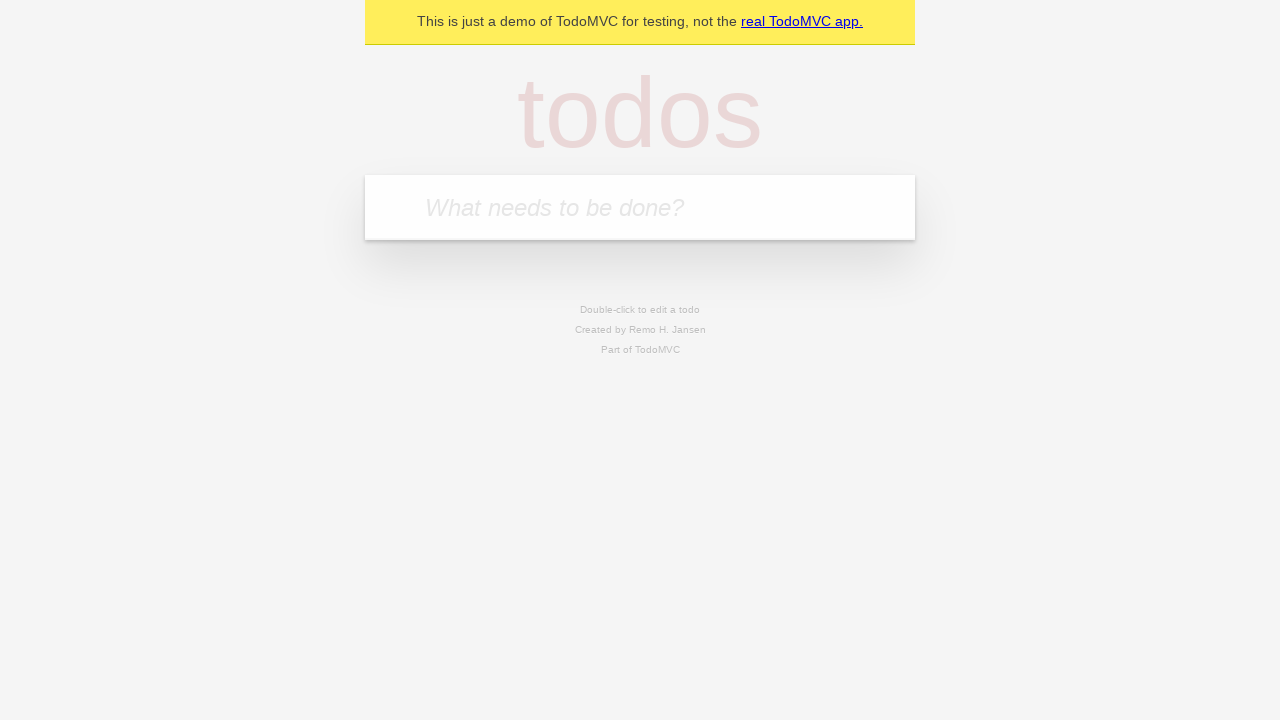

Filled todo input with 'buy some cheese' on internal:attr=[placeholder="What needs to be done?"i]
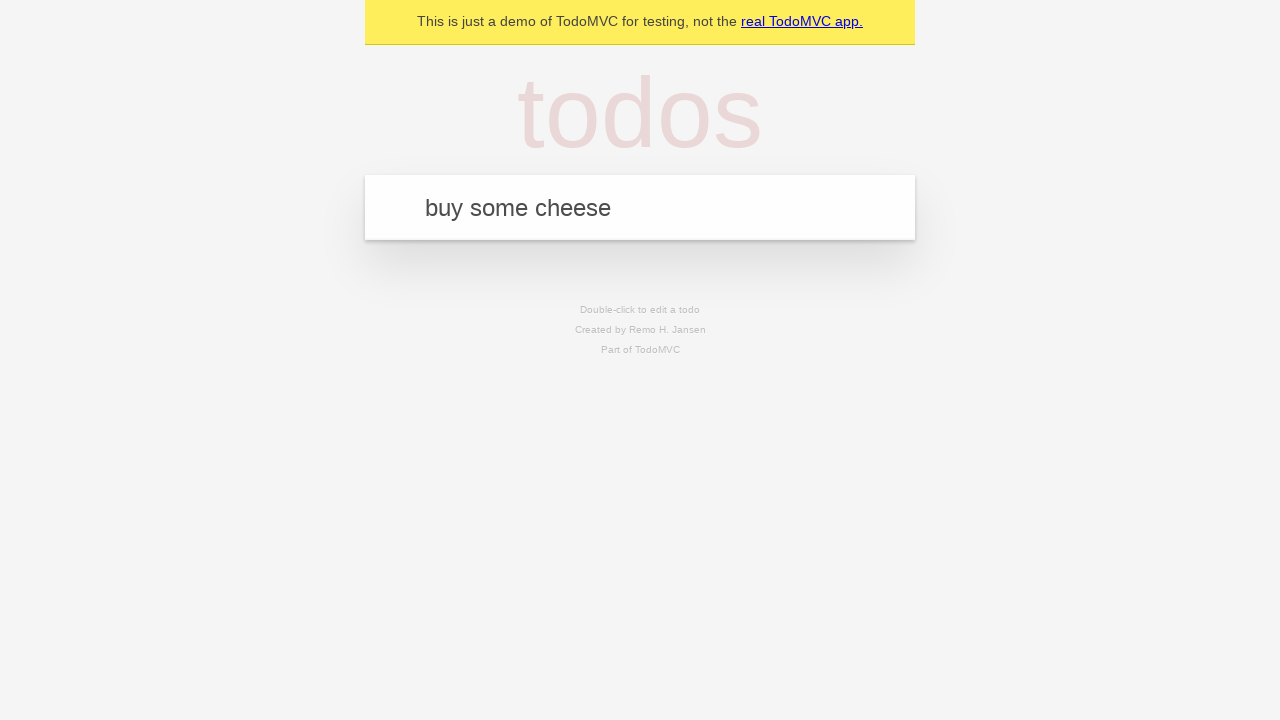

Pressed Enter to add 'buy some cheese' to the todo list on internal:attr=[placeholder="What needs to be done?"i]
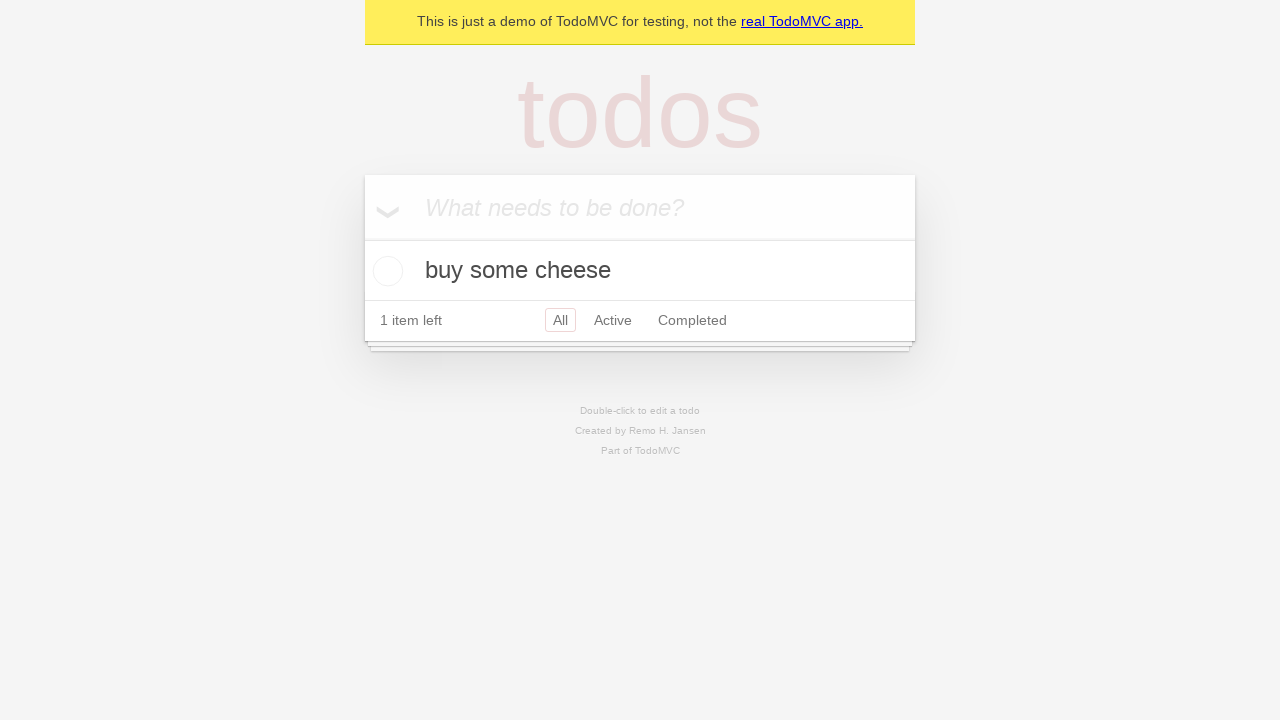

Filled todo input with 'feed the cat' on internal:attr=[placeholder="What needs to be done?"i]
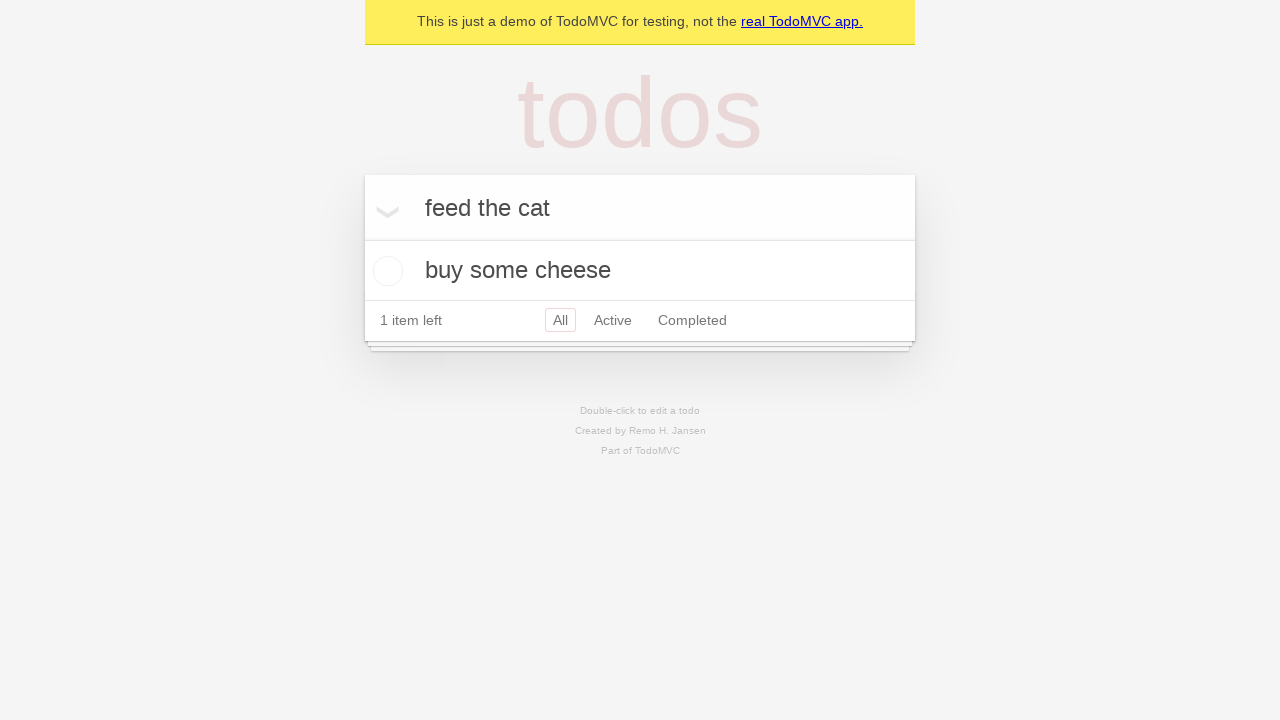

Pressed Enter to add 'feed the cat' to the todo list on internal:attr=[placeholder="What needs to be done?"i]
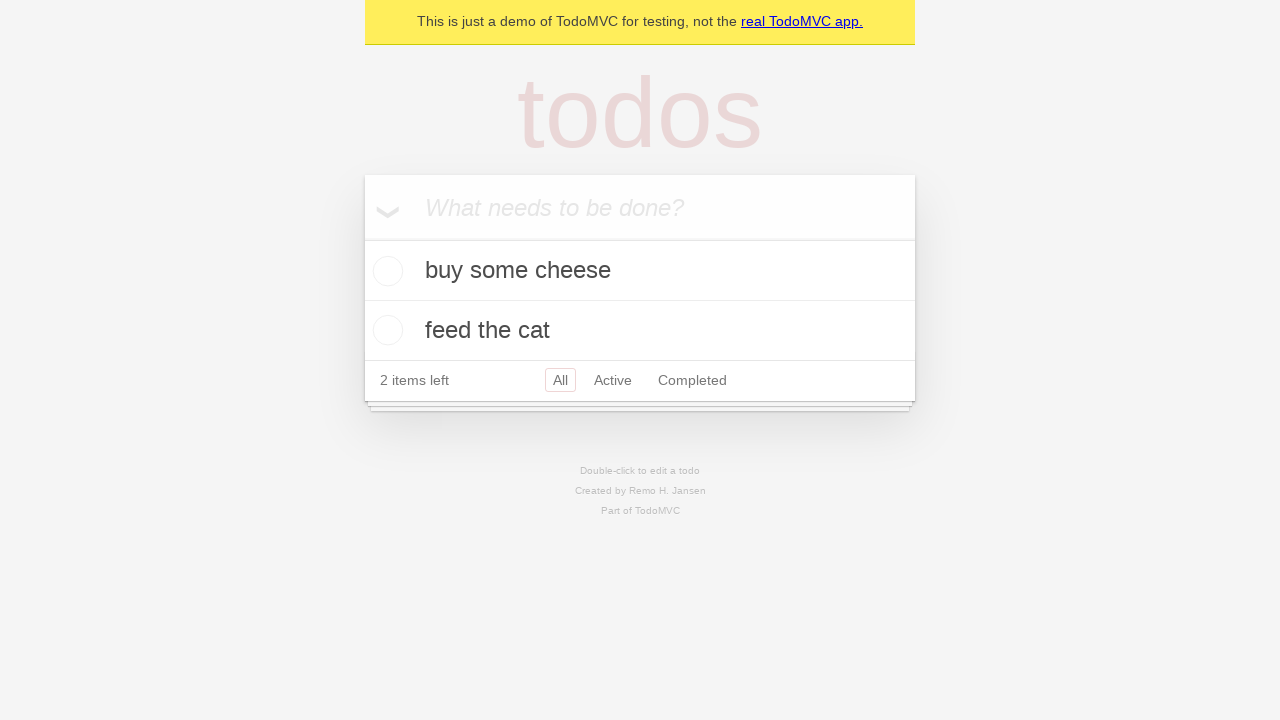

Filled todo input with 'book a doctors appointment' on internal:attr=[placeholder="What needs to be done?"i]
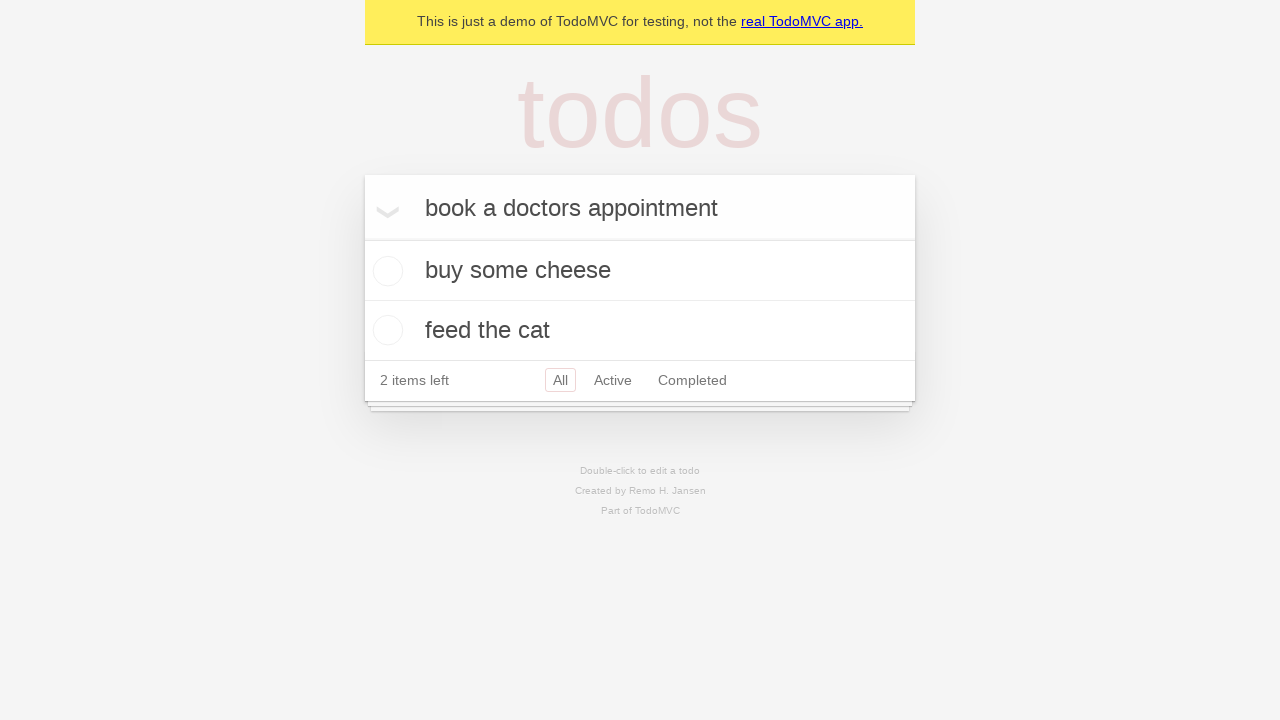

Pressed Enter to add 'book a doctors appointment' to the todo list on internal:attr=[placeholder="What needs to be done?"i]
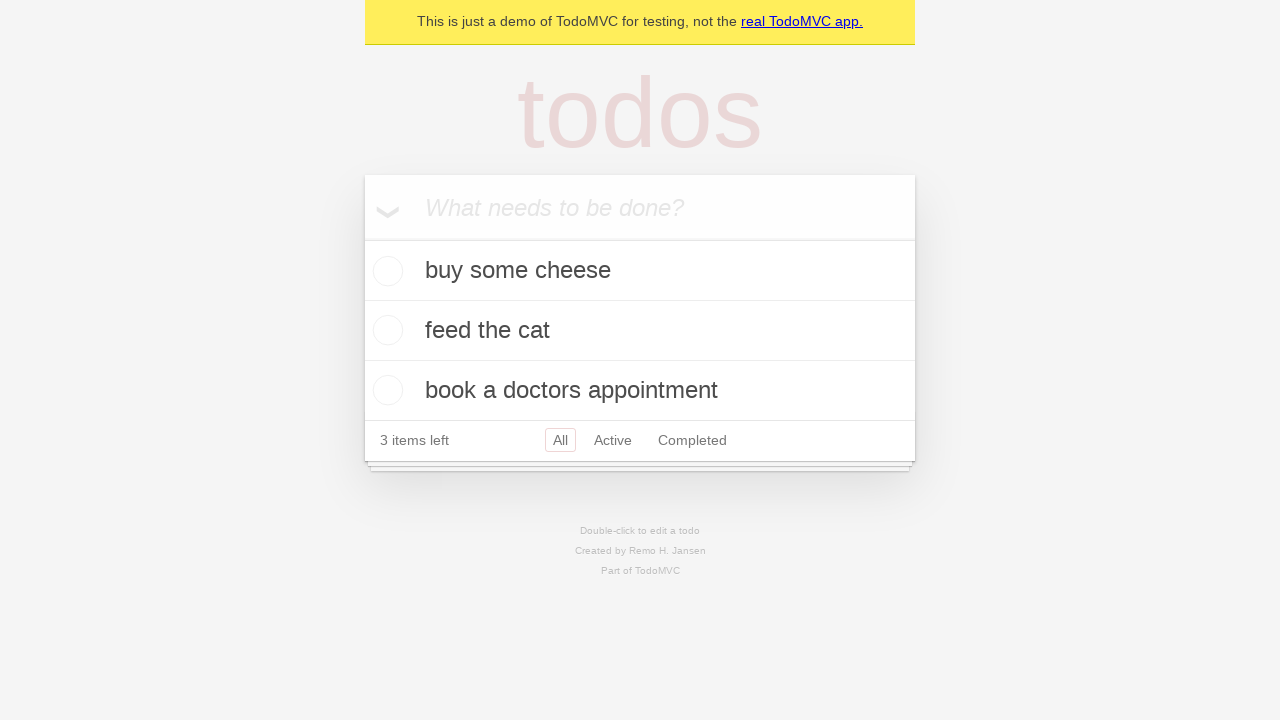

Checked the first todo item as completed at (385, 271) on .todo-list li .toggle >> nth=0
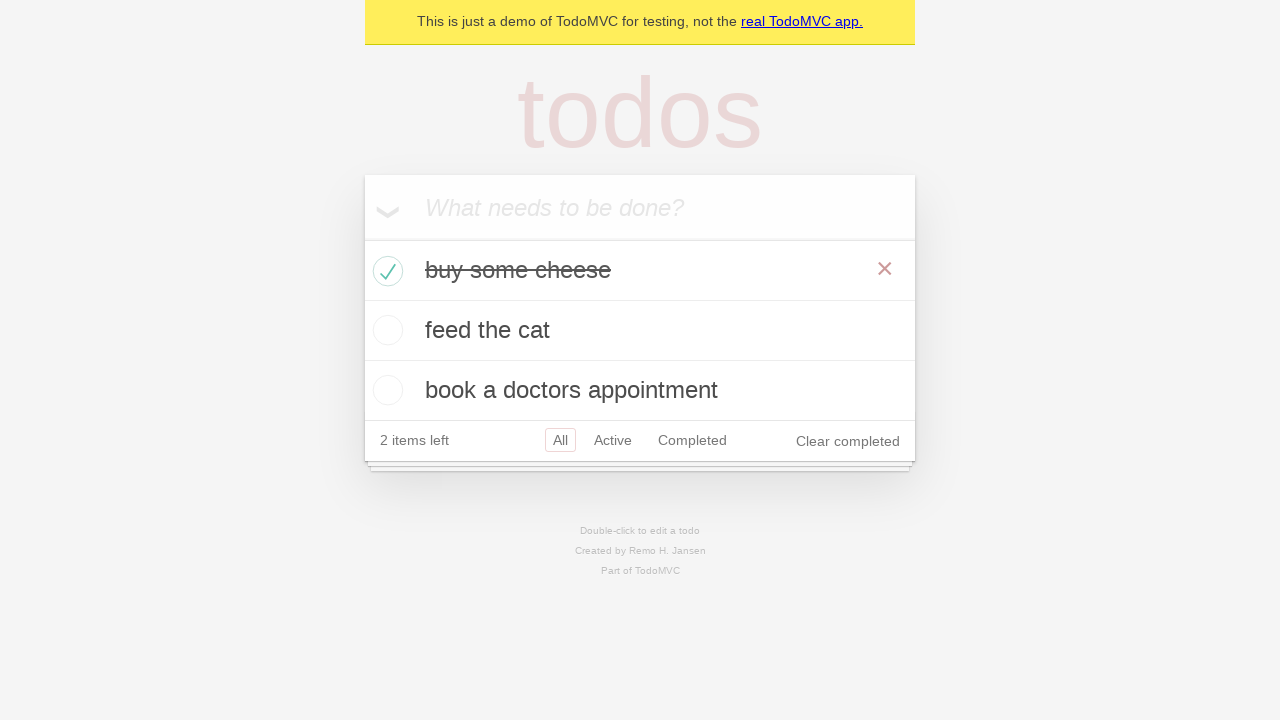

Clicked the 'Clear completed' button to remove completed items at (848, 441) on internal:role=button[name="Clear completed"i]
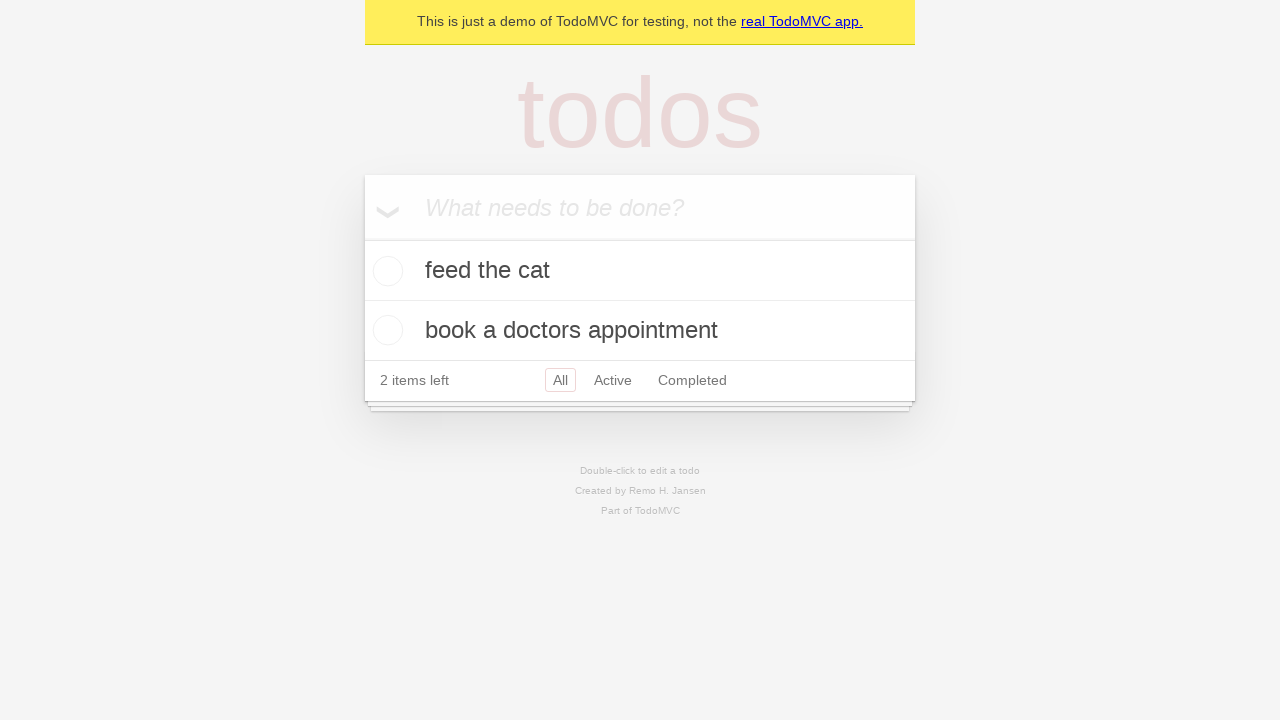

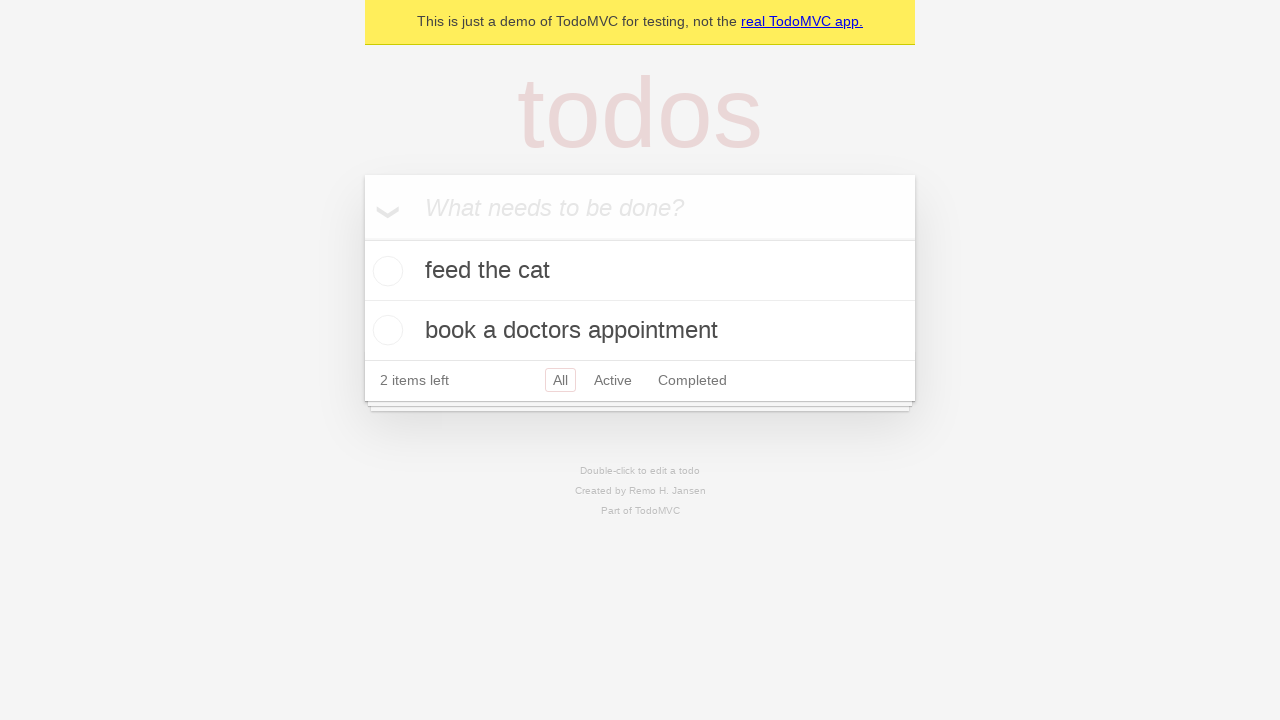